Tests drag and drop functionality by dragging element from column A to column B

Starting URL: https://the-internet.herokuapp.com/drag_and_drop

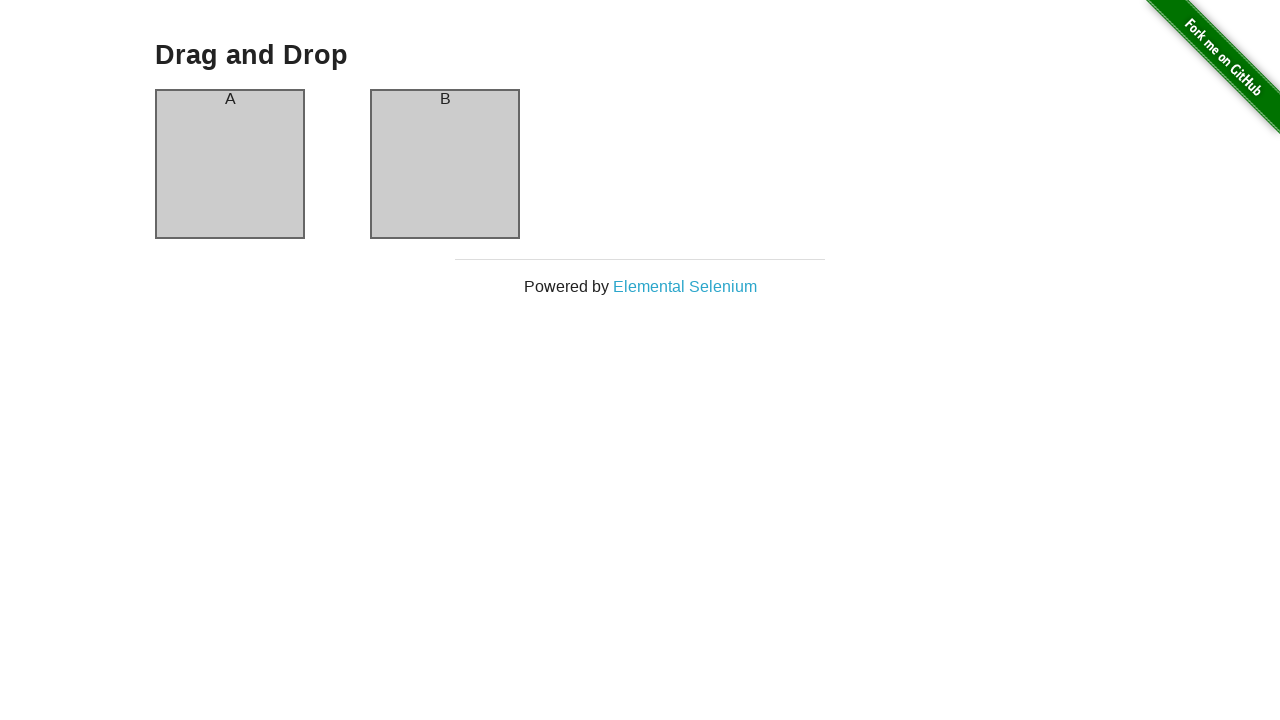

Navigated to drag and drop test page
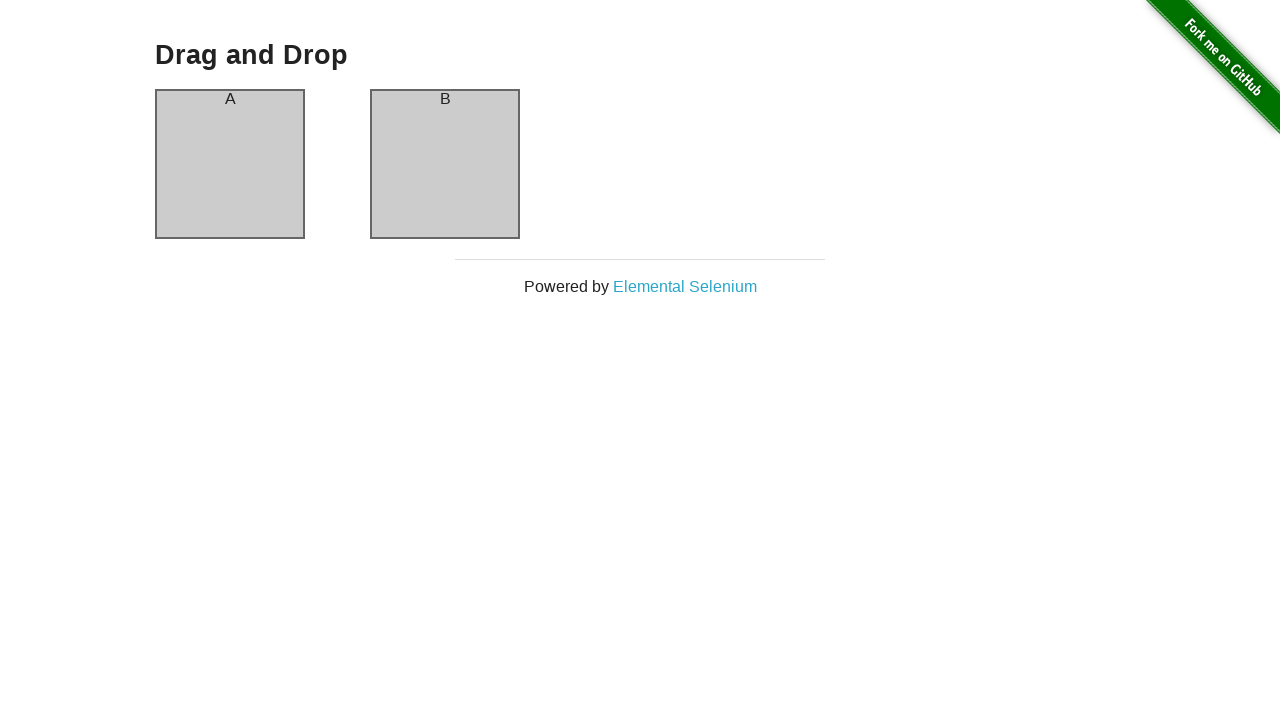

Dragged element from column A to column B at (445, 164)
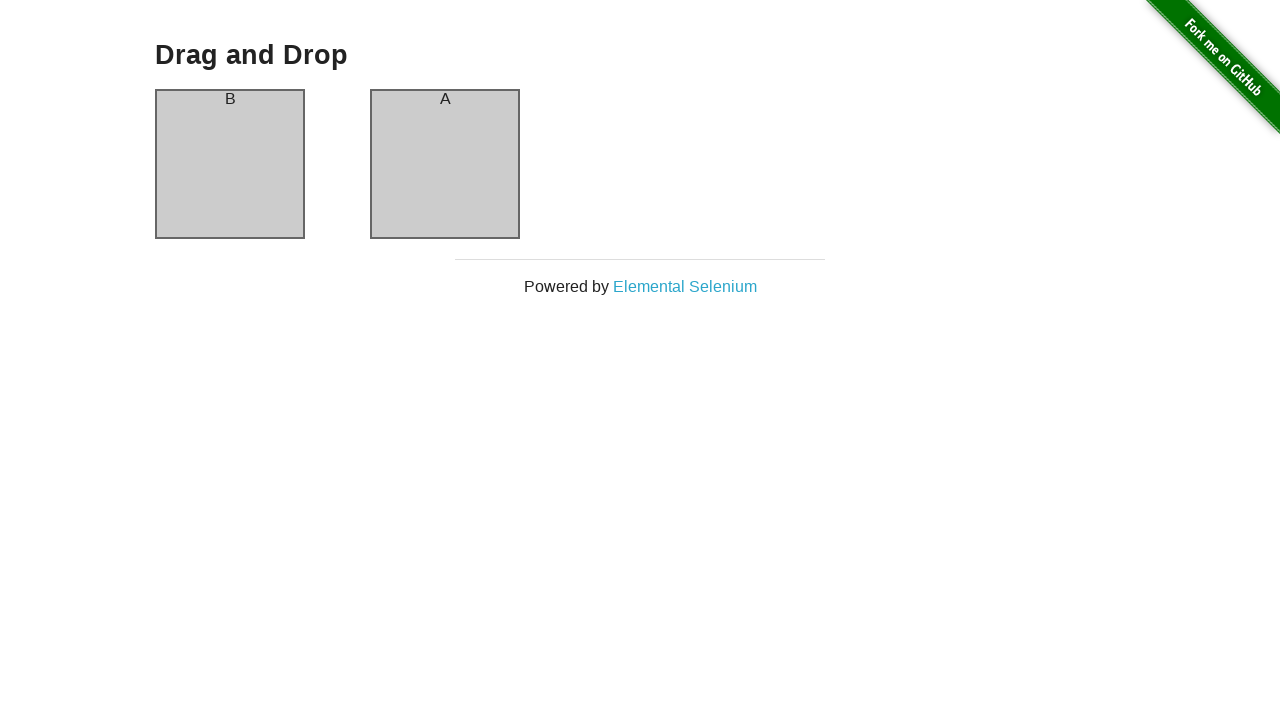

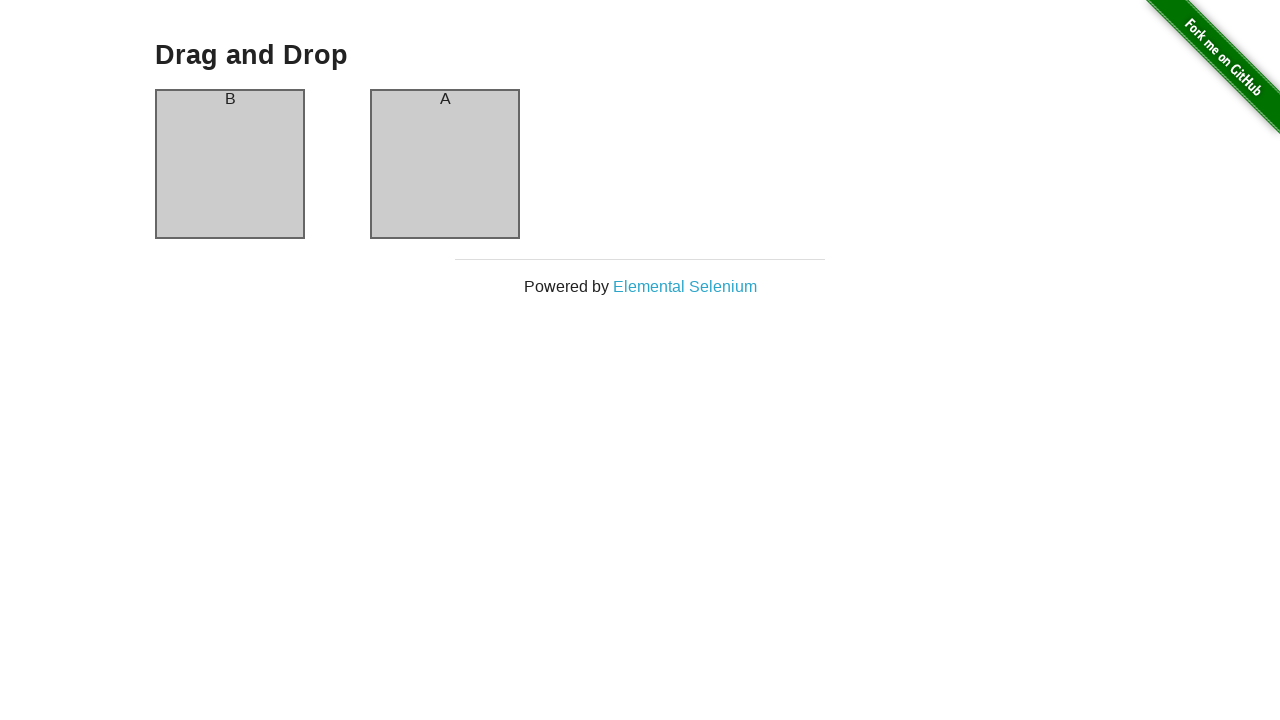